Tests drag and drop functionality by dragging element from column A to column B

Starting URL: https://the-internet.herokuapp.com/drag_and_drop

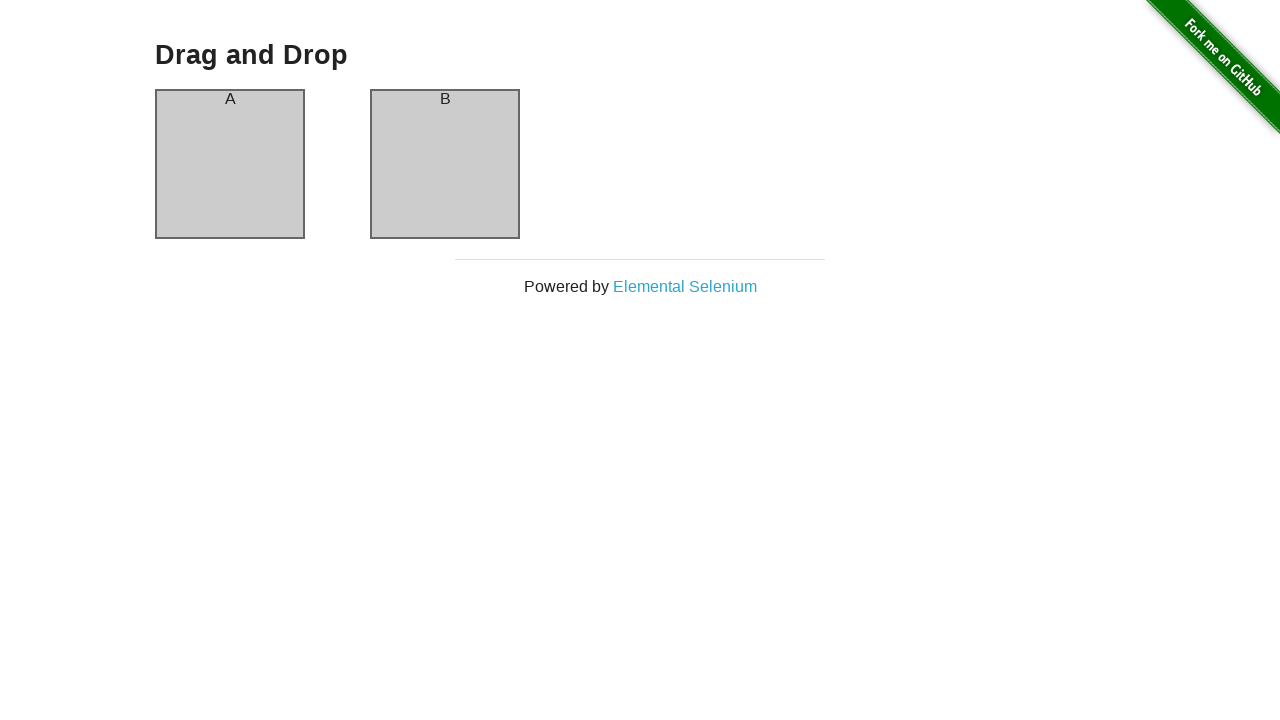

Located draggable element in column A
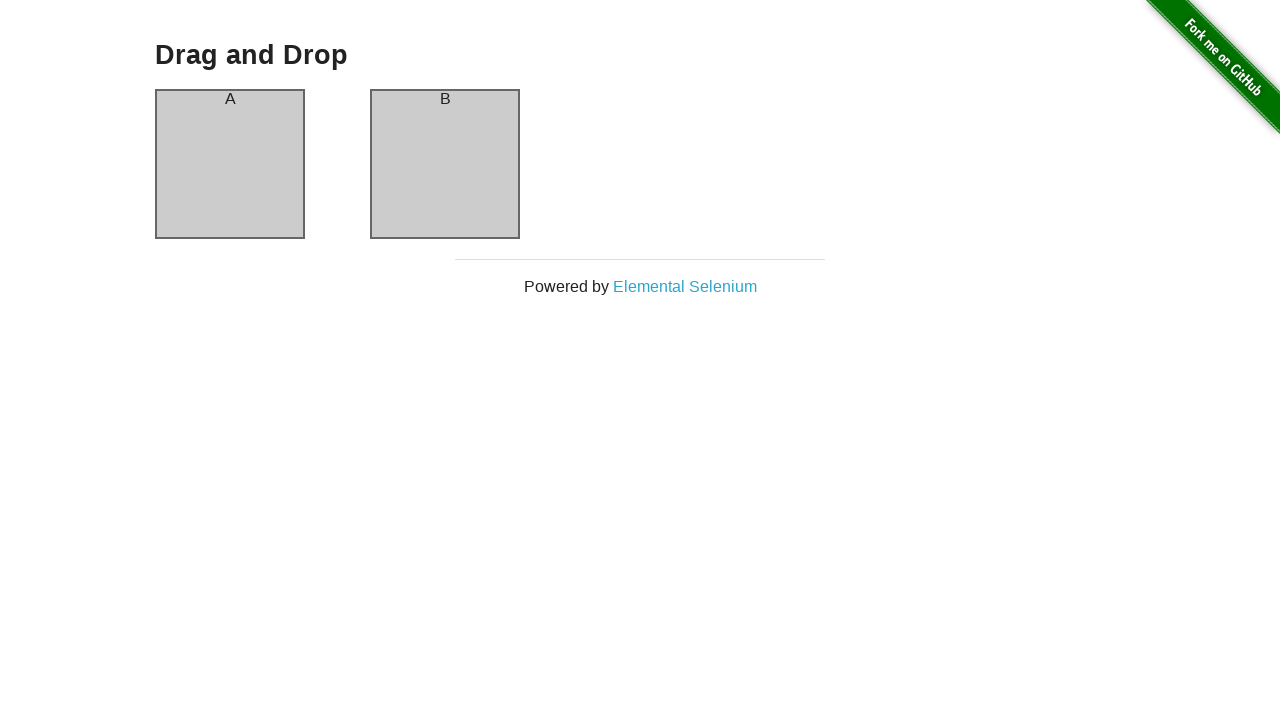

Located drop target element in column B
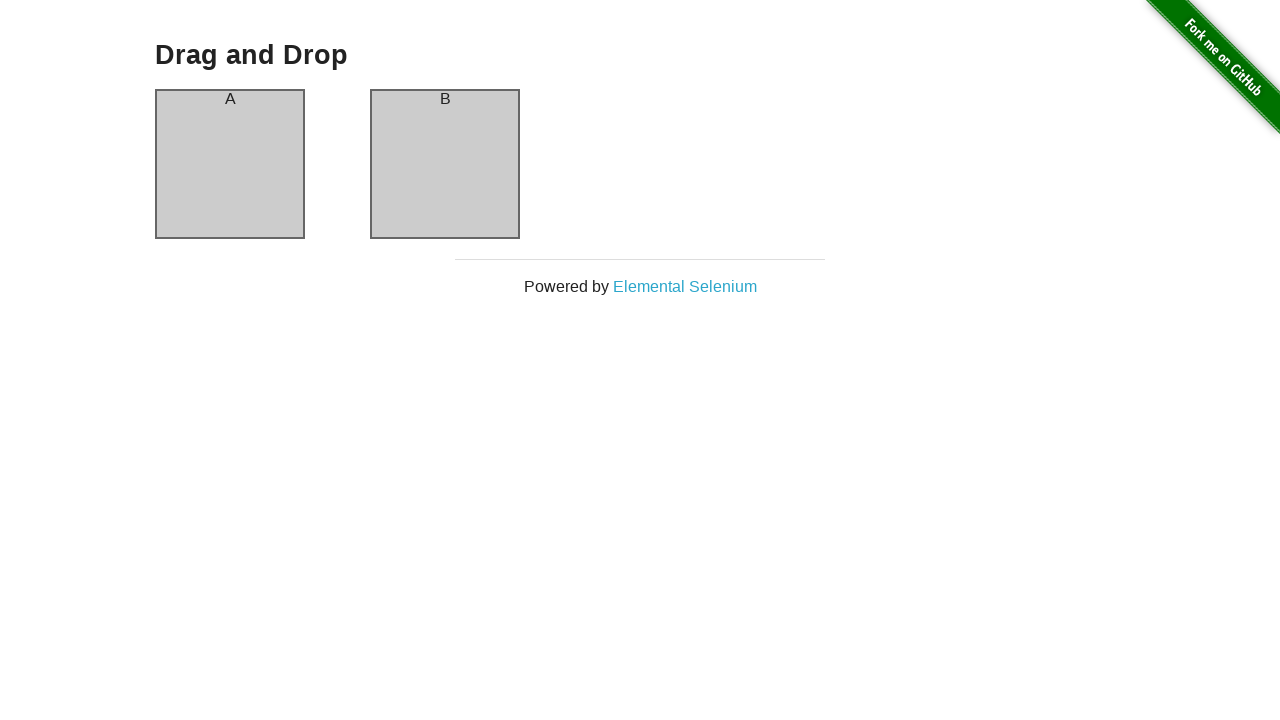

Dragged element from column A to column B at (445, 164)
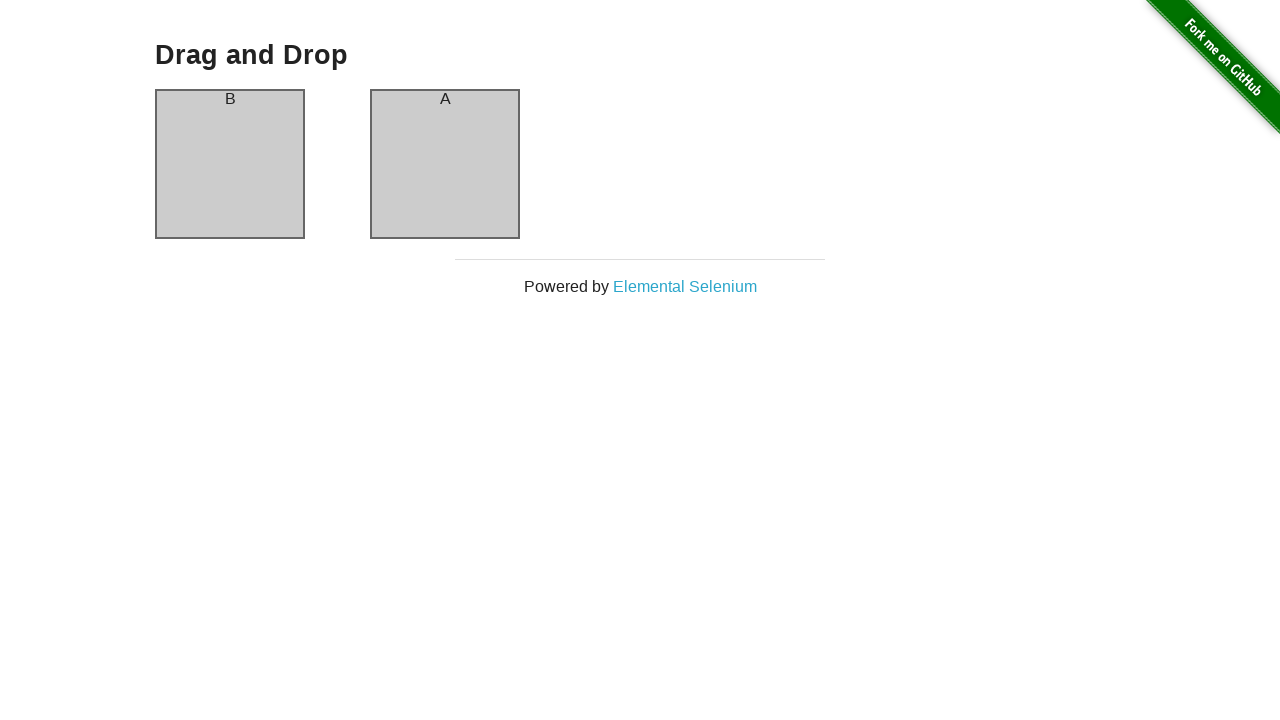

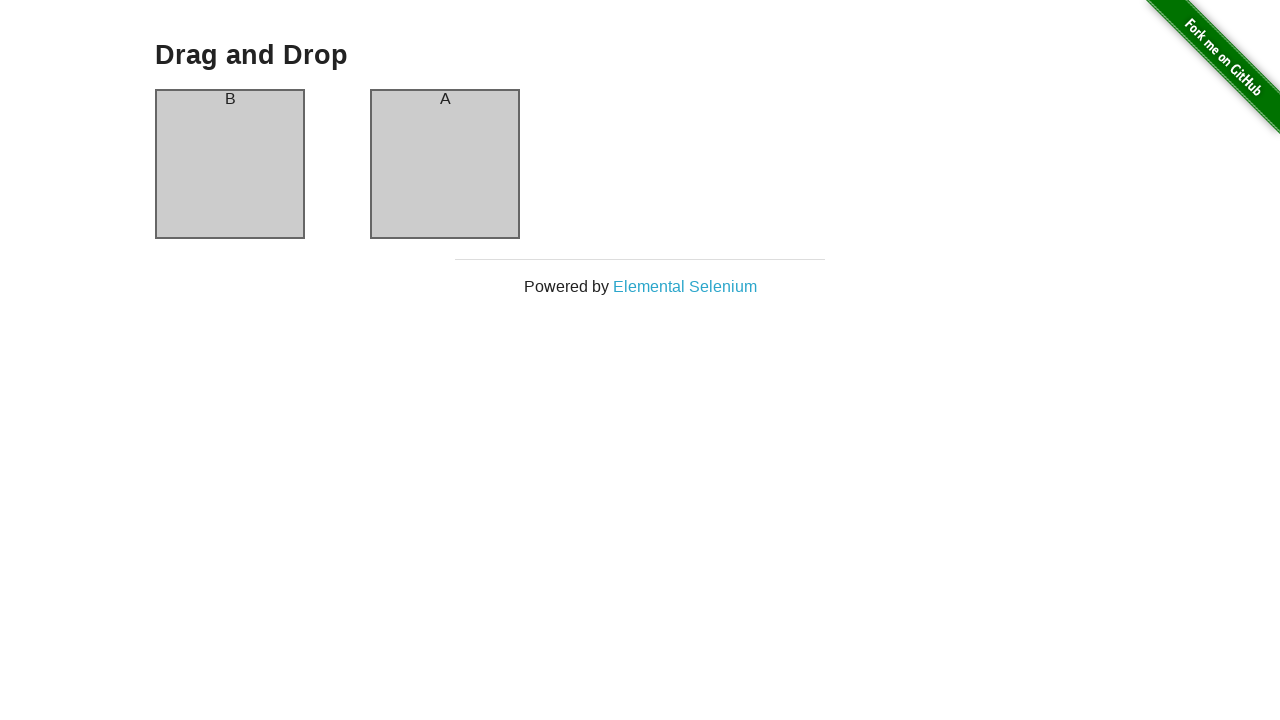